Tests registration form validation with mismatched confirmation email by entering different emails in email and confirm email fields

Starting URL: https://alada.vn/tai-khoan/dang-ky.html

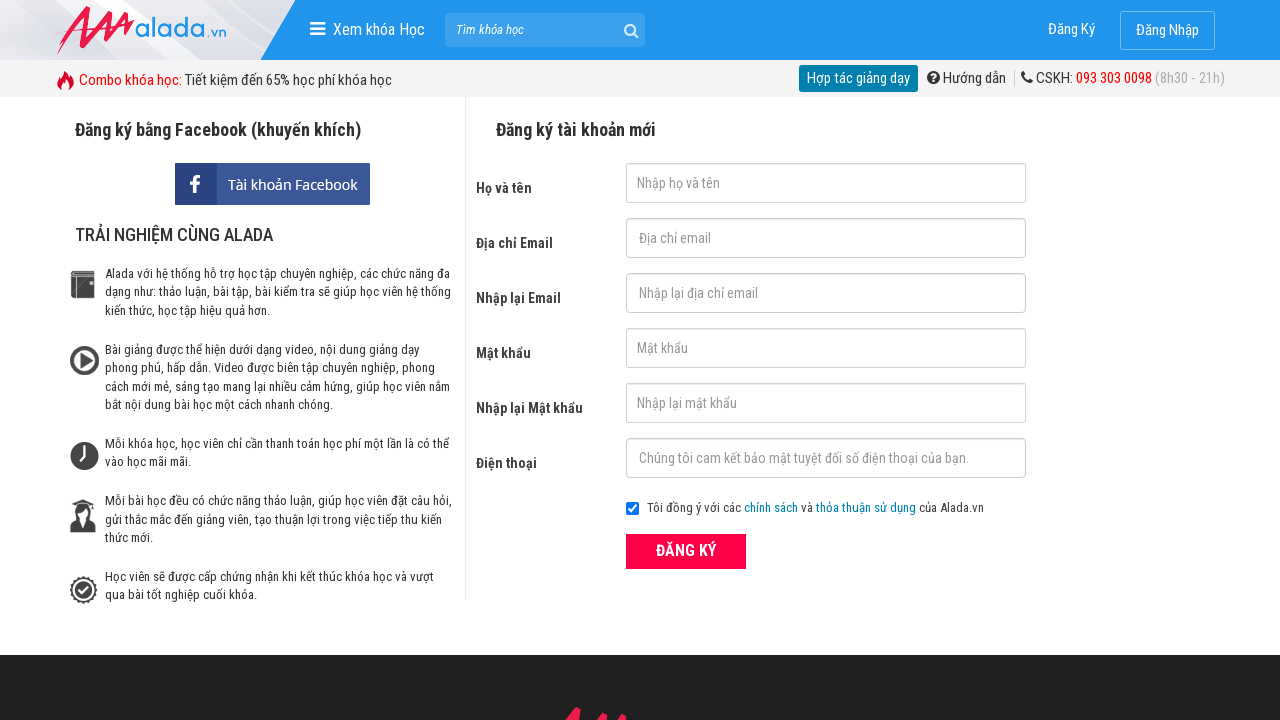

Filled first name field with 'Jonh Wick' on #txtFirstname
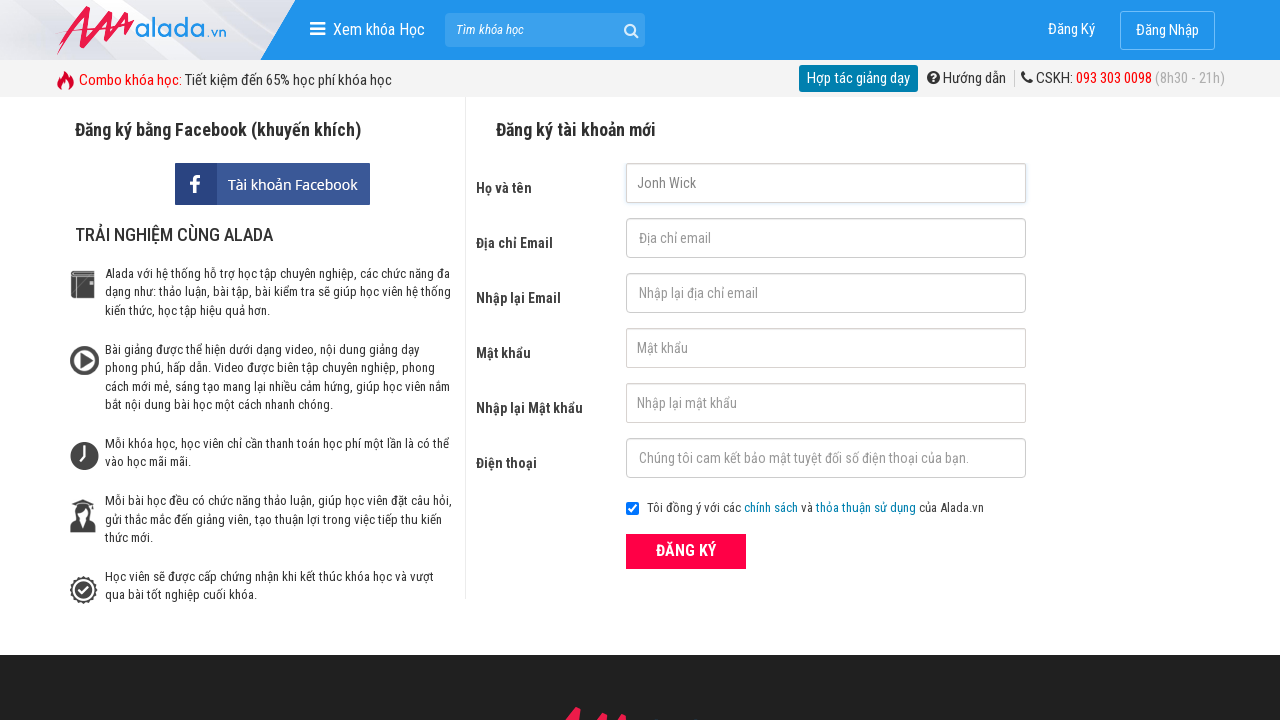

Filled email field with 'JonhWick@gmail.com' on #txtEmail
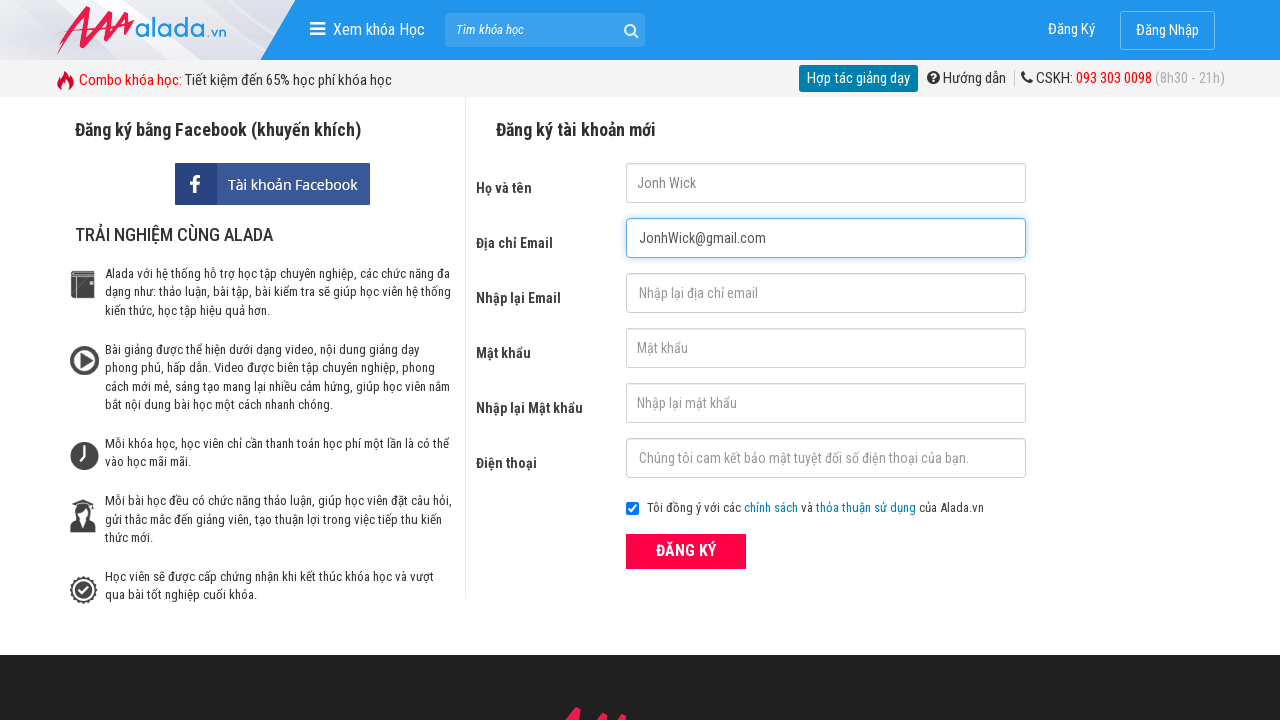

Filled confirm email field with different email 'Jonh1Wick@gmail.com' to test validation on #txtCEmail
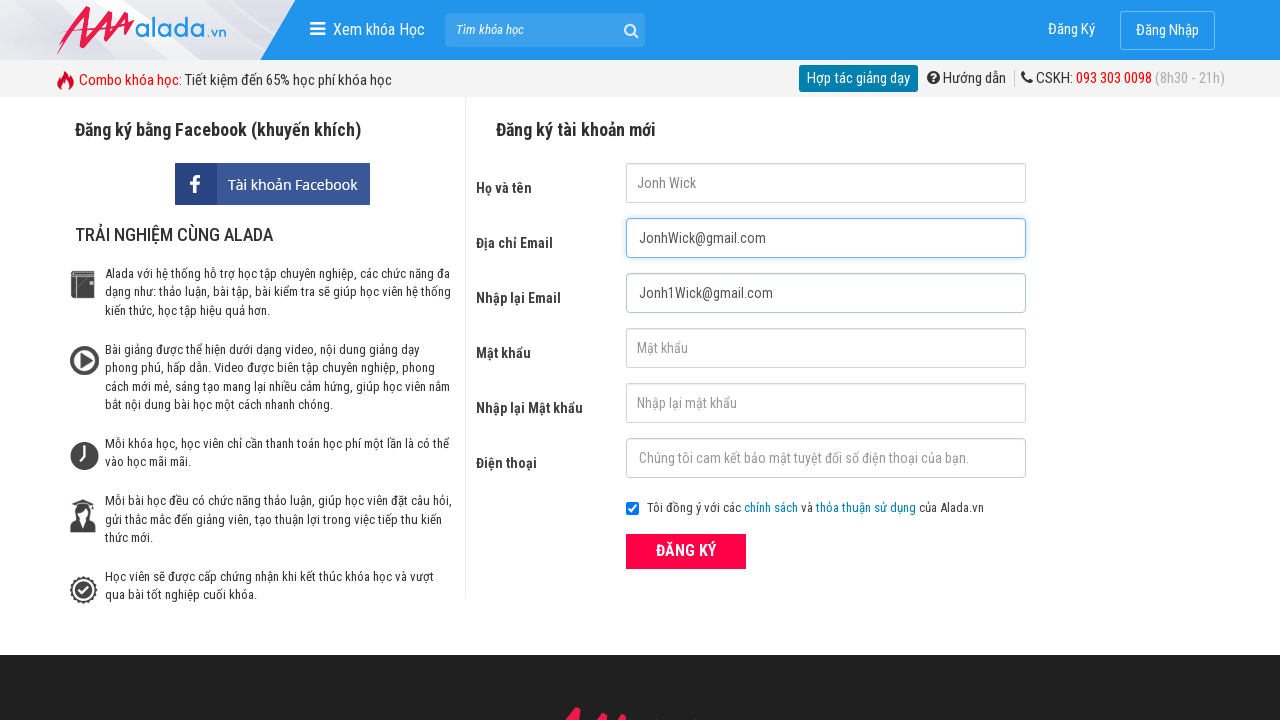

Filled password field with 'Aaaaaabbb1' on #txtPassword
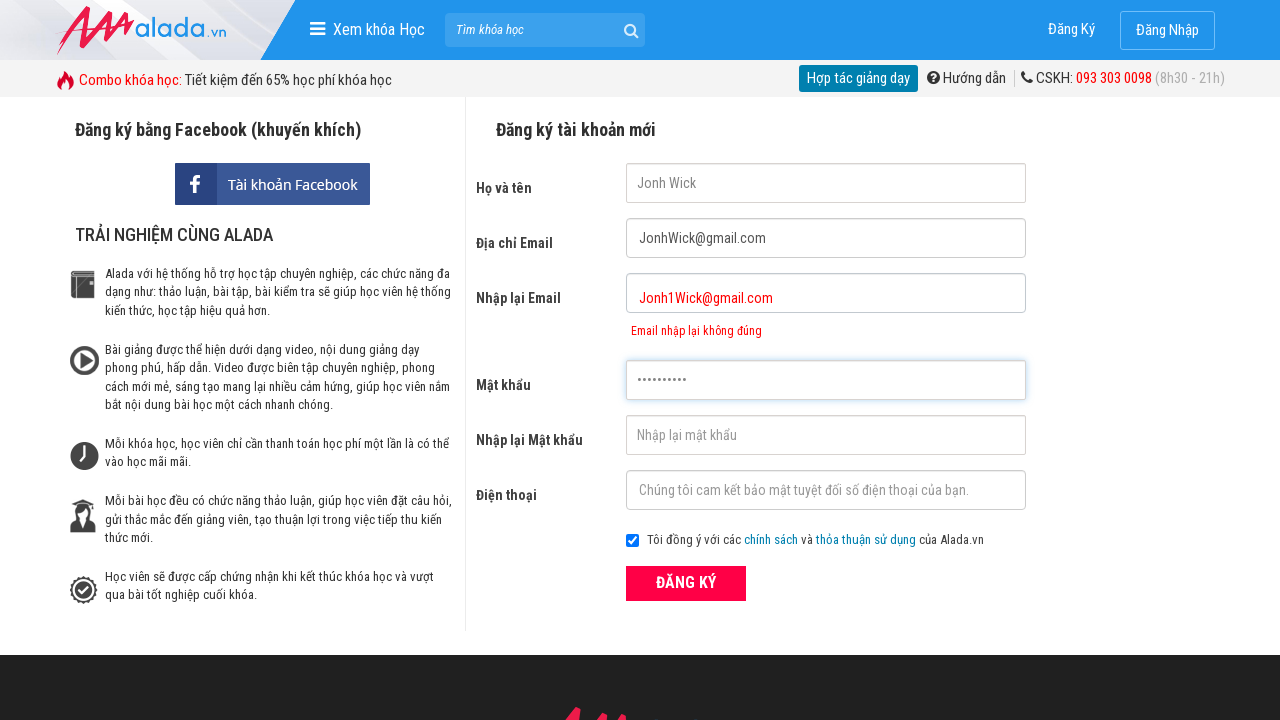

Filled confirm password field with 'Aaaaaabbb1' on #txtCPassword
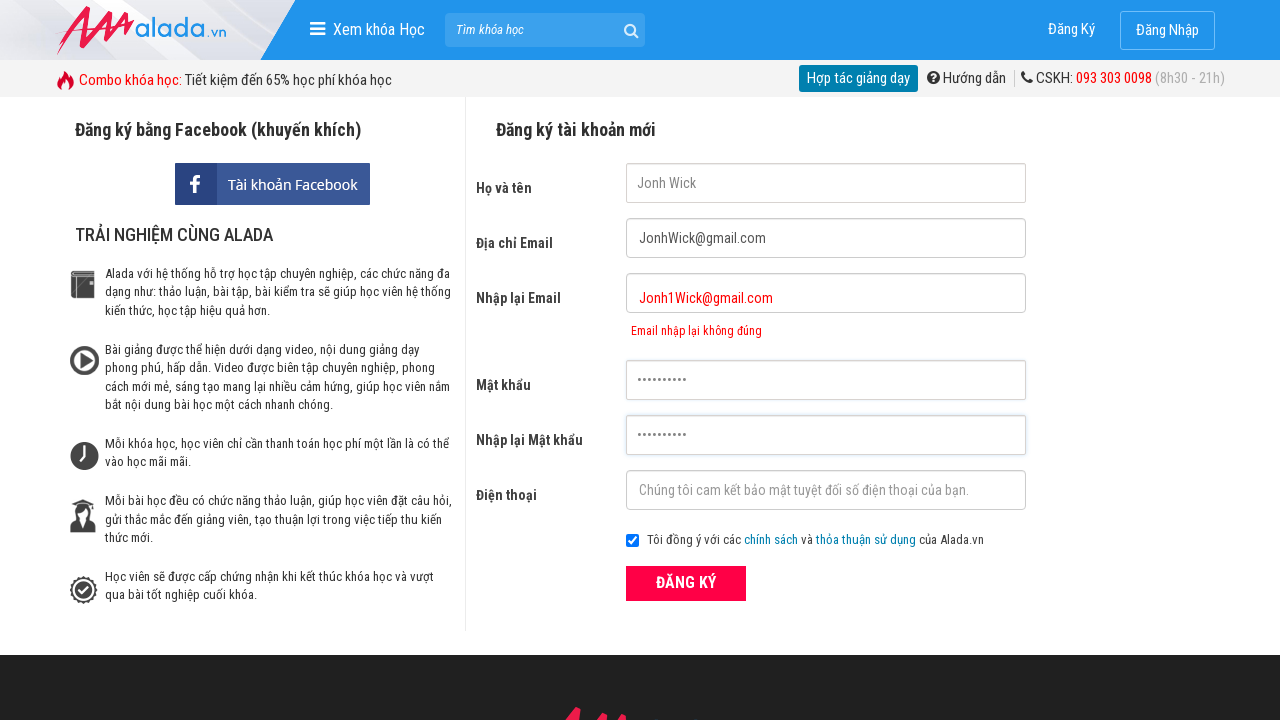

Filled phone field with '0986232541' on #txtPhone
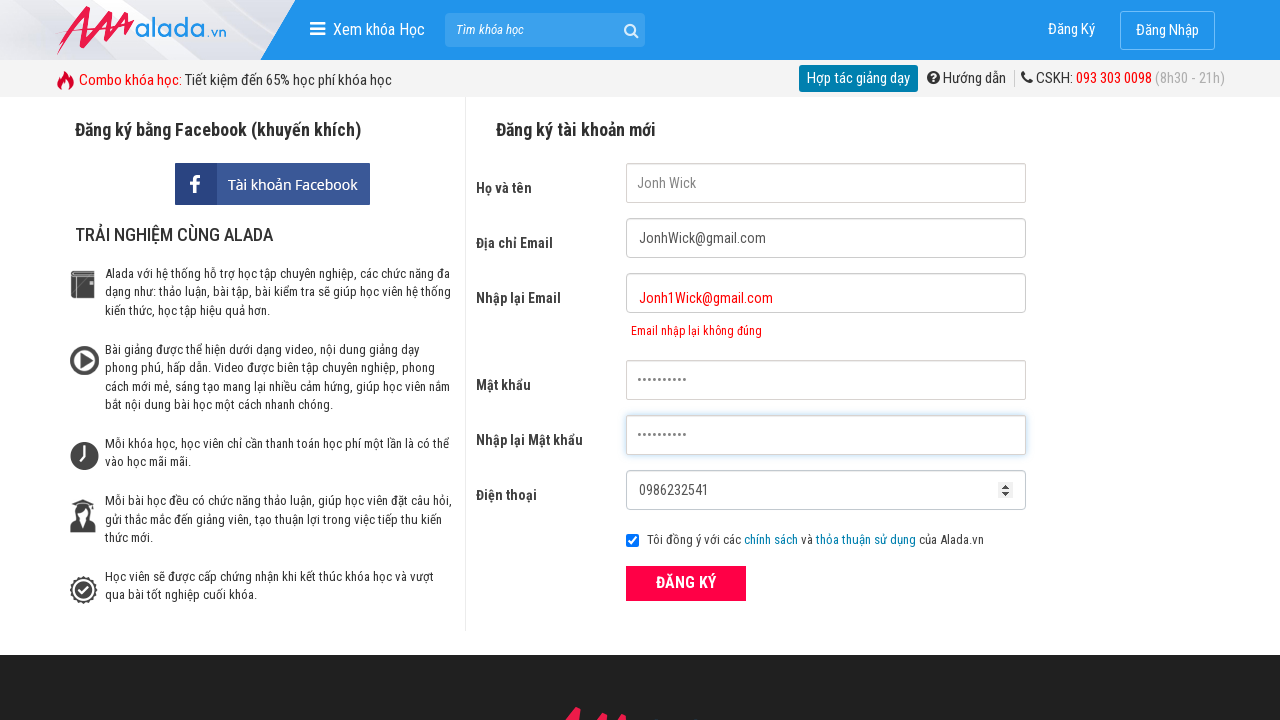

Clicked register button to submit form at (686, 583) on xpath=//form[@id='frmLogin']//button[text()='ĐĂNG KÝ']
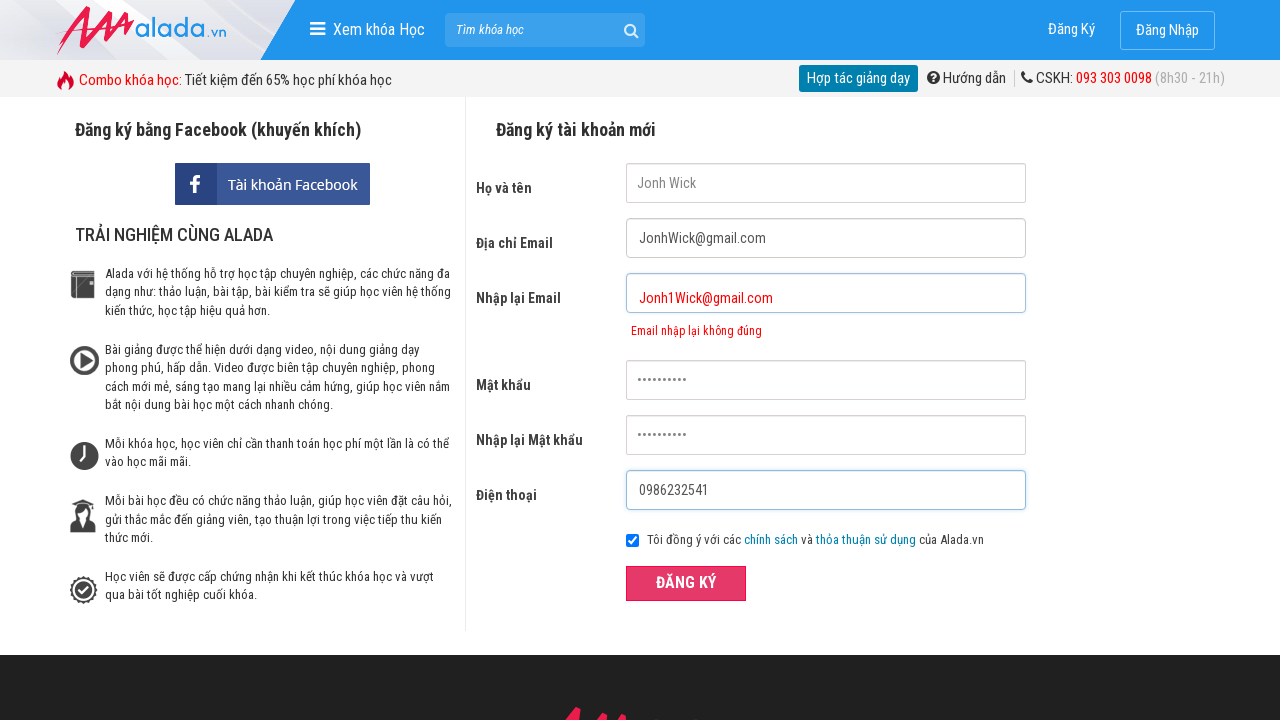

Confirmation email error message appeared, validating mismatched emails rejection
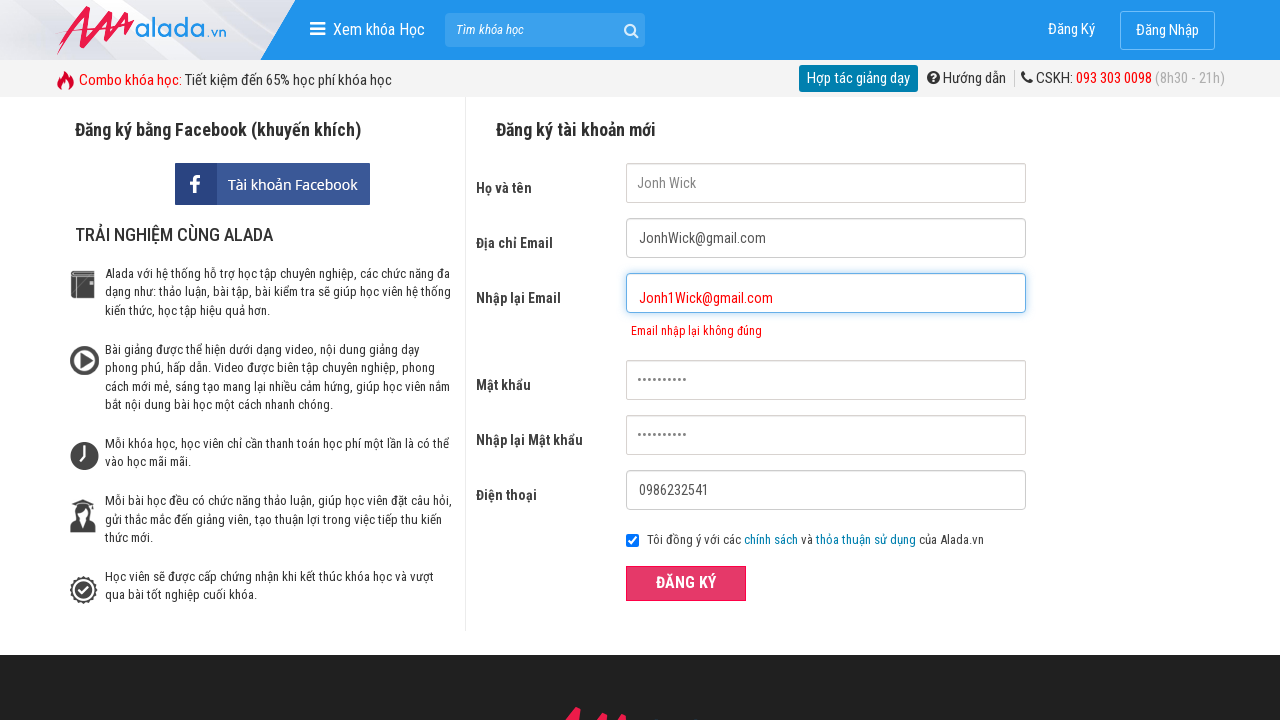

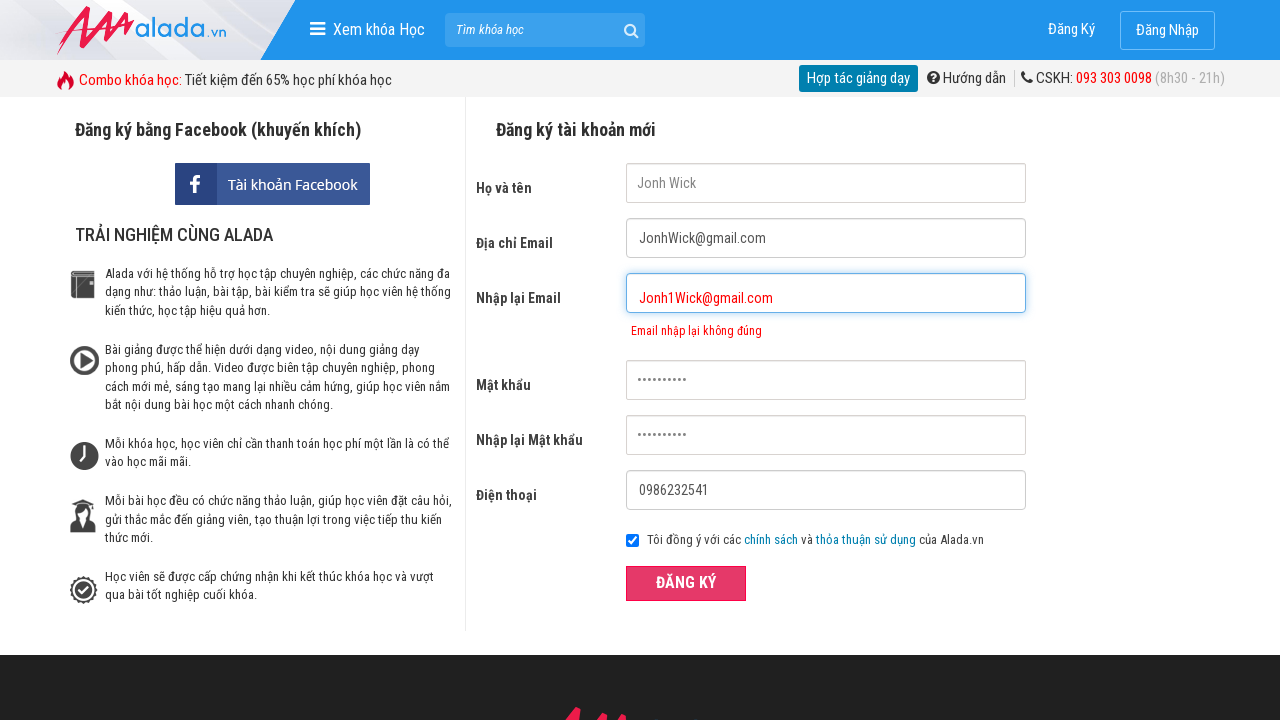